Navigates to the Circula German homepage and waits for the page to load.

Starting URL: https://www.circula.com/de

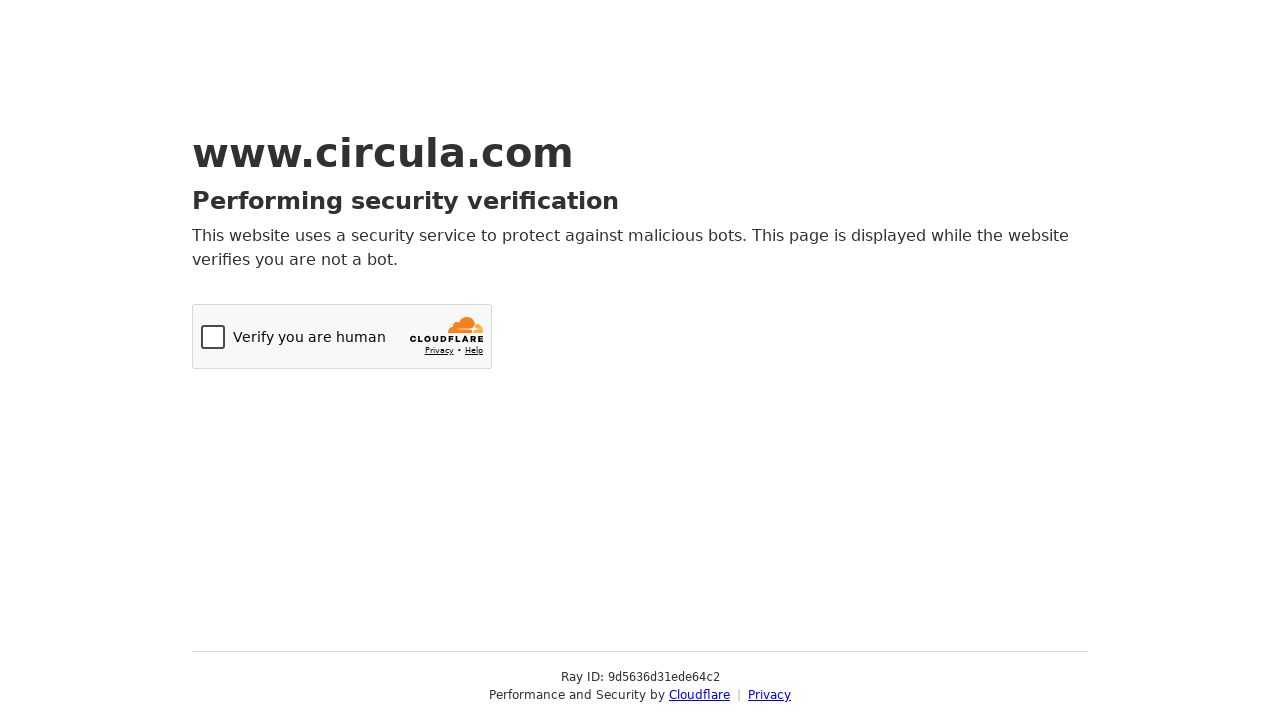

Navigated to Circula German homepage
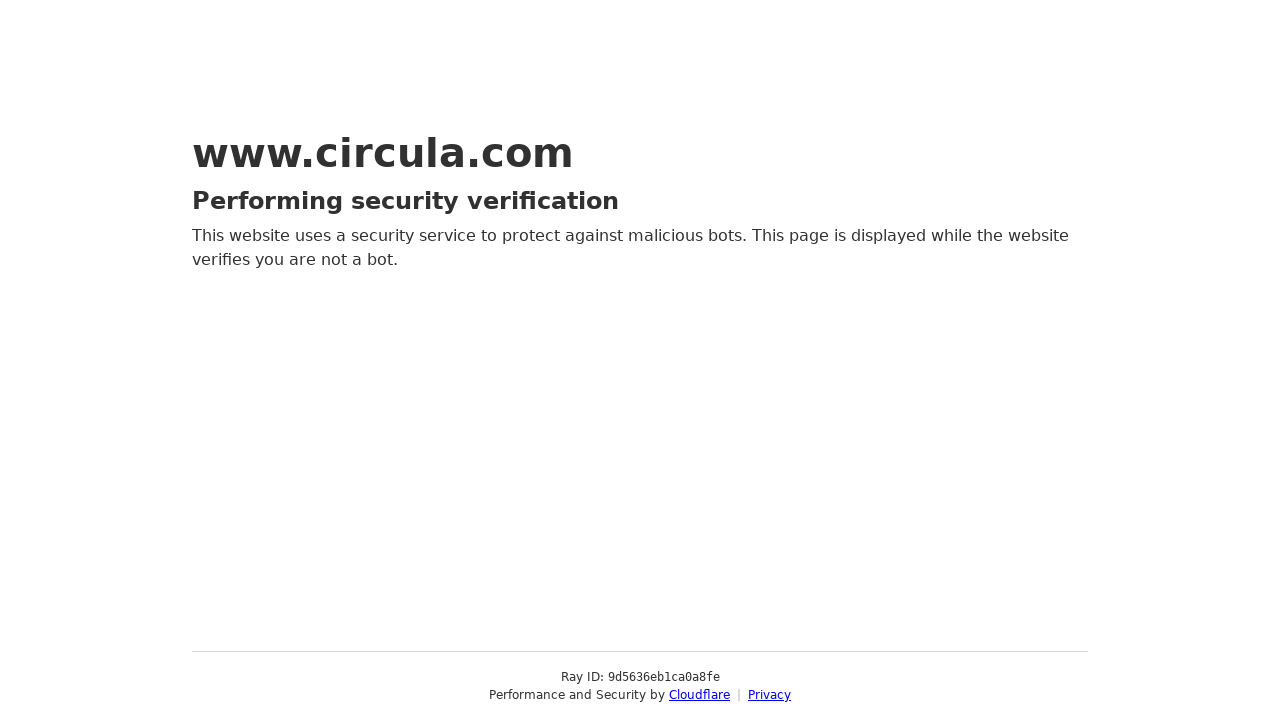

Page DOM content fully loaded
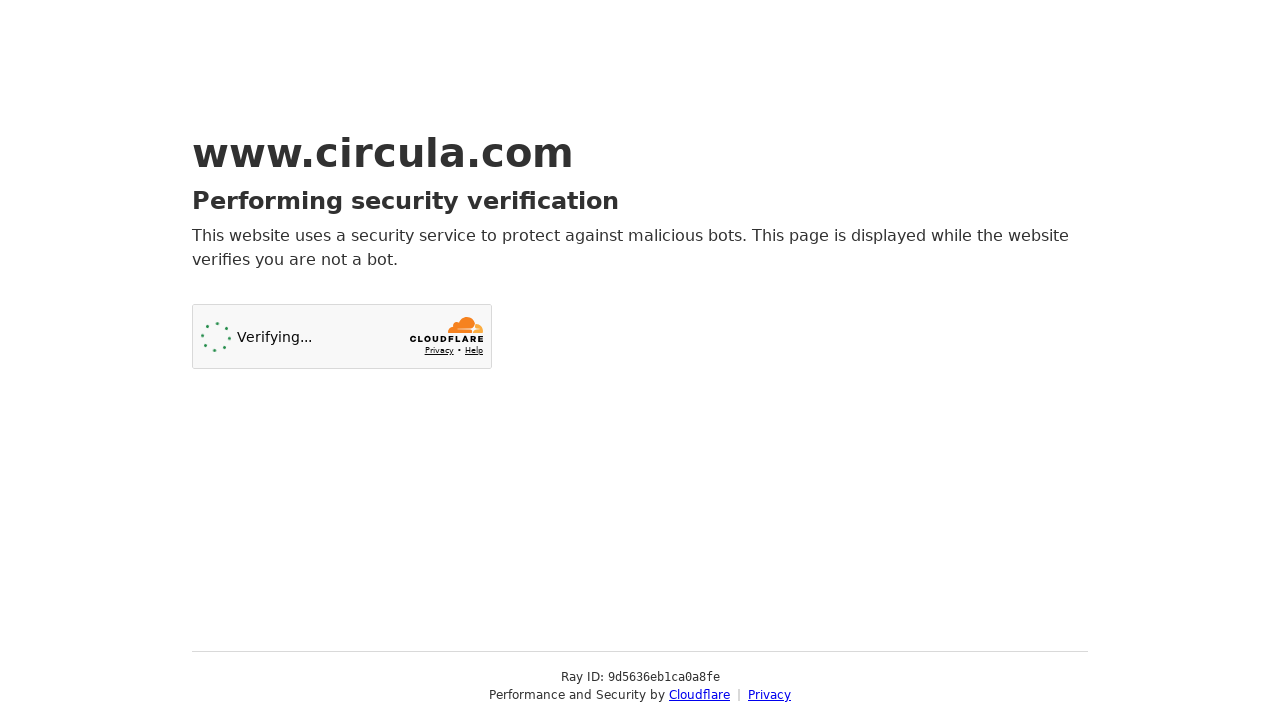

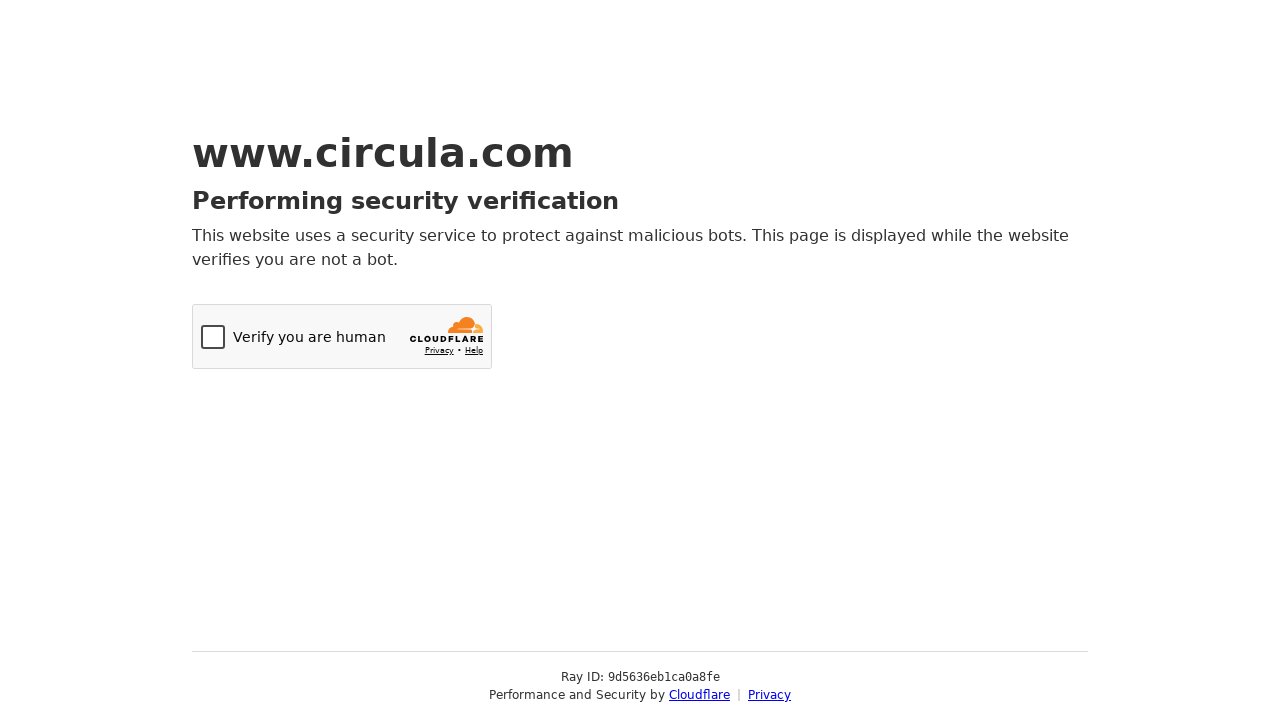